Tests navigation on HYR Tutorials website by clicking on "Selenium Practice" link and then "CSS Selectors Practice" link to access the CSS selectors practice page.

Starting URL: https://www.hyrtutorials.com/

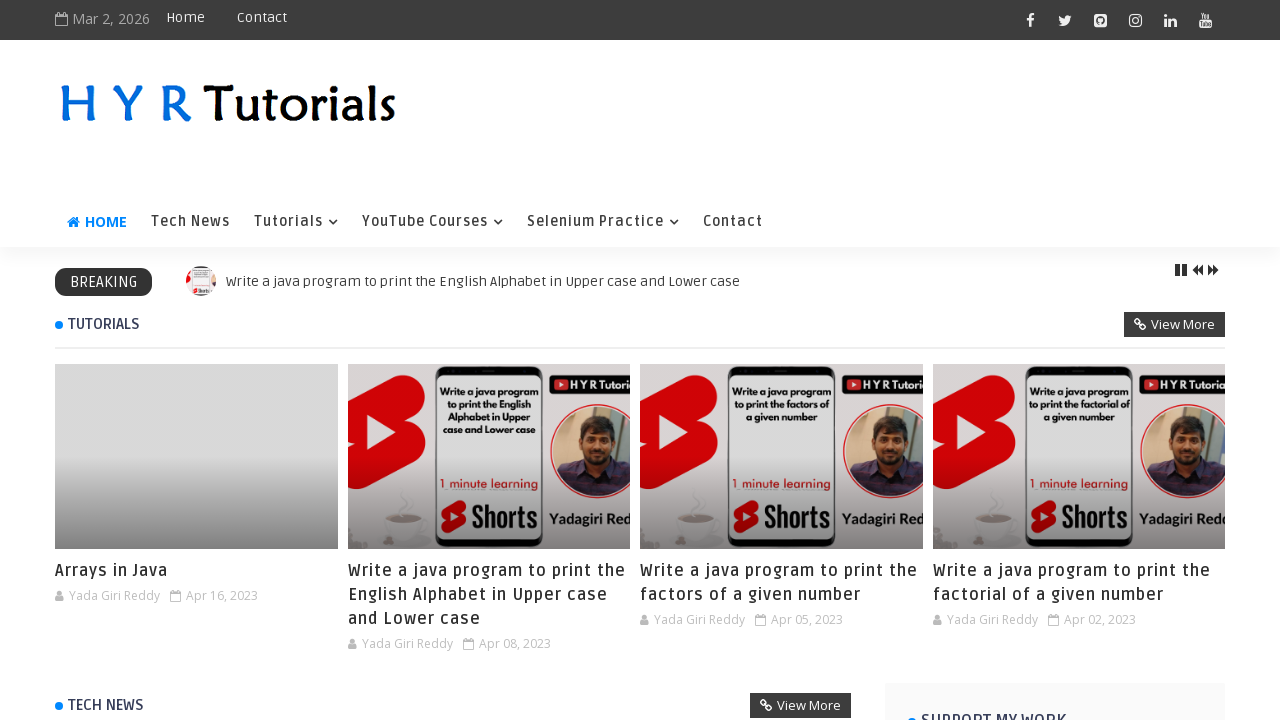

Clicked on 'Selenium Practice' link at (603, 222) on text=Selenium Practice
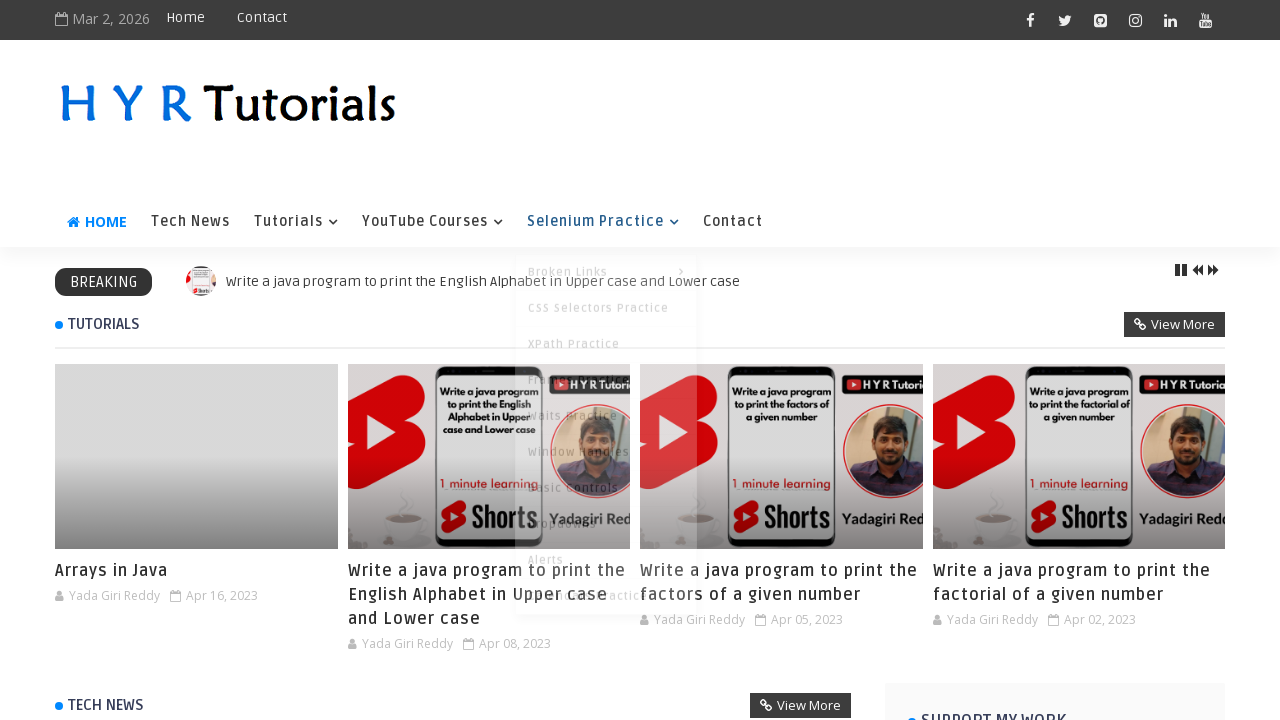

Waited for page to load after clicking Selenium Practice
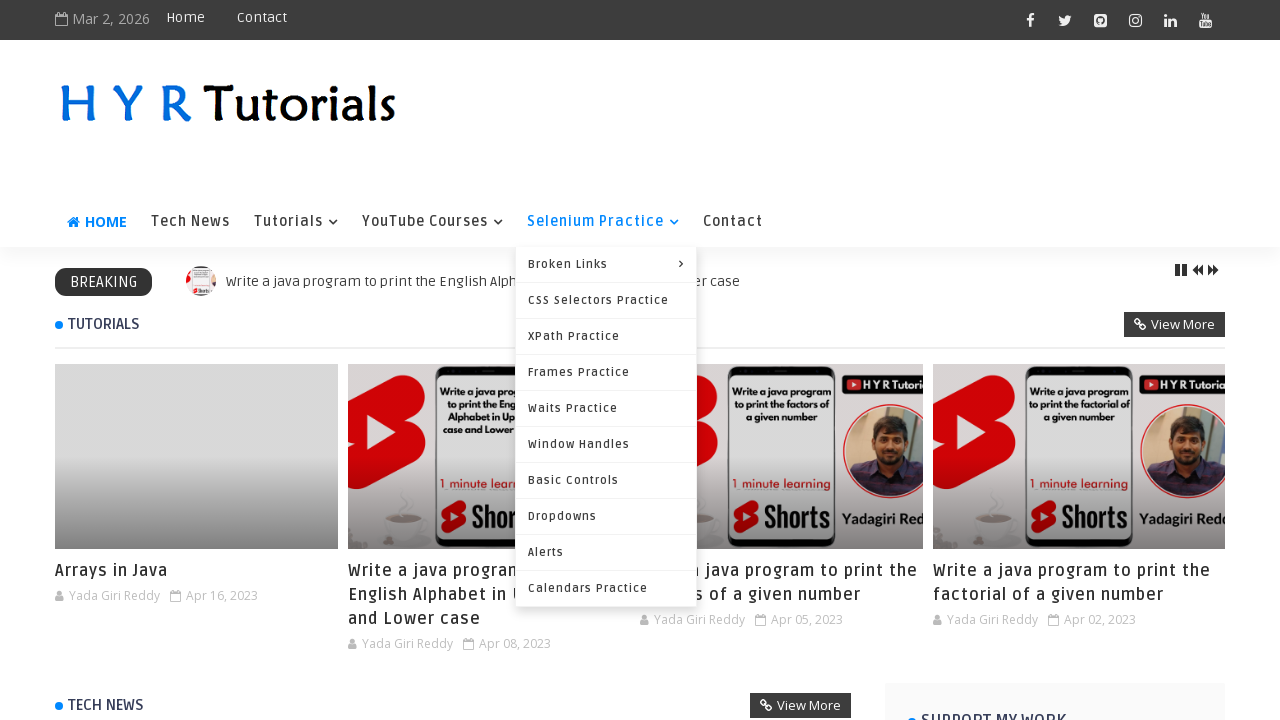

Clicked on 'CSS Selectors Practice' link at (606, 300) on text=CSS Selectors Practice
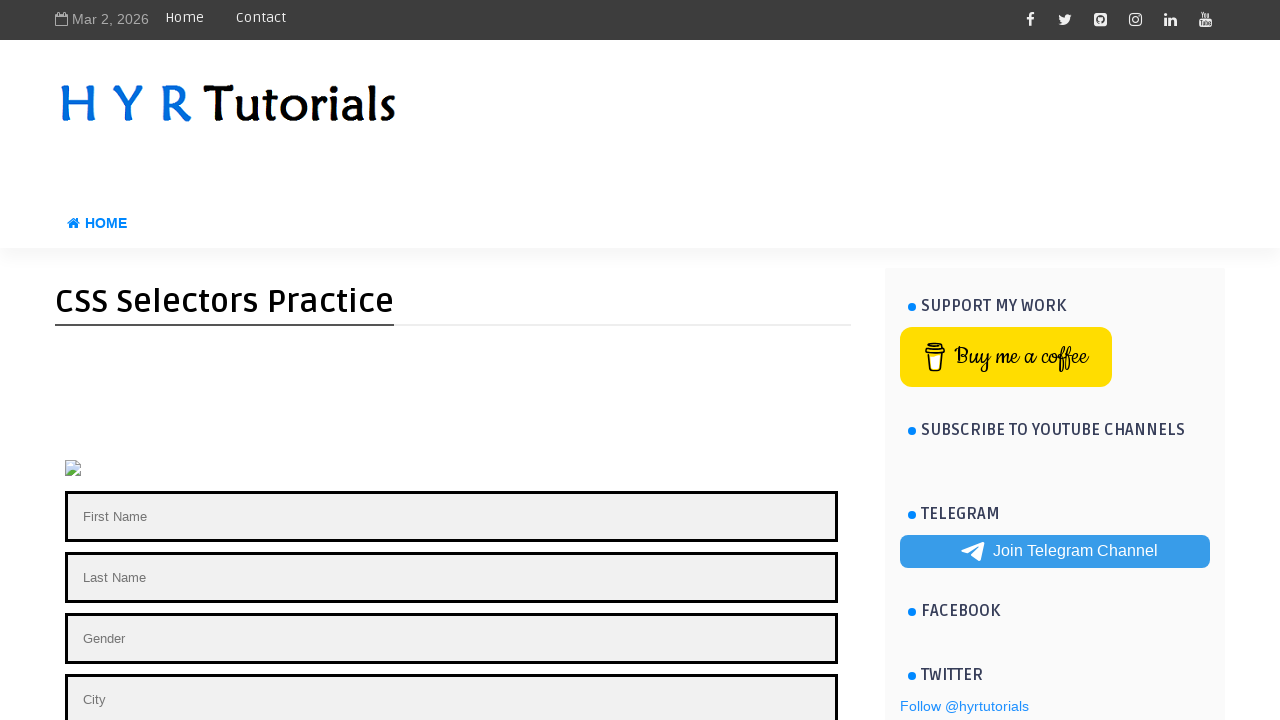

Waited for CSS Selectors practice page to load
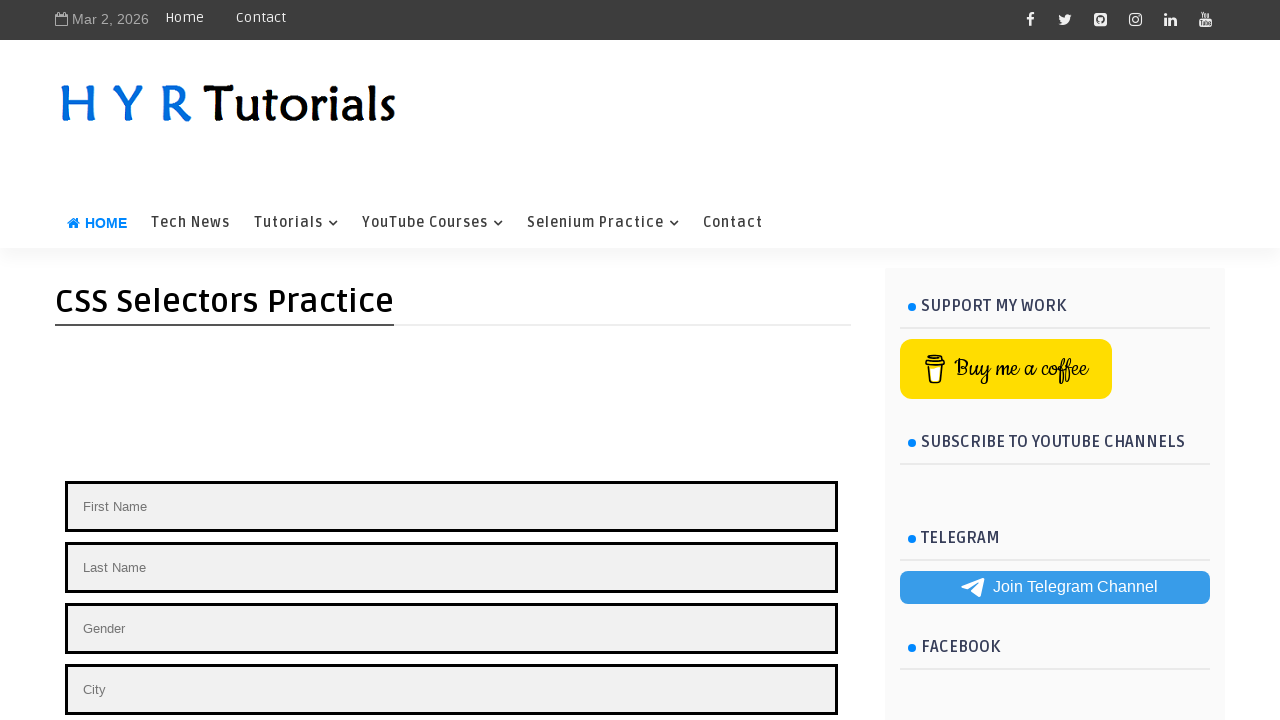

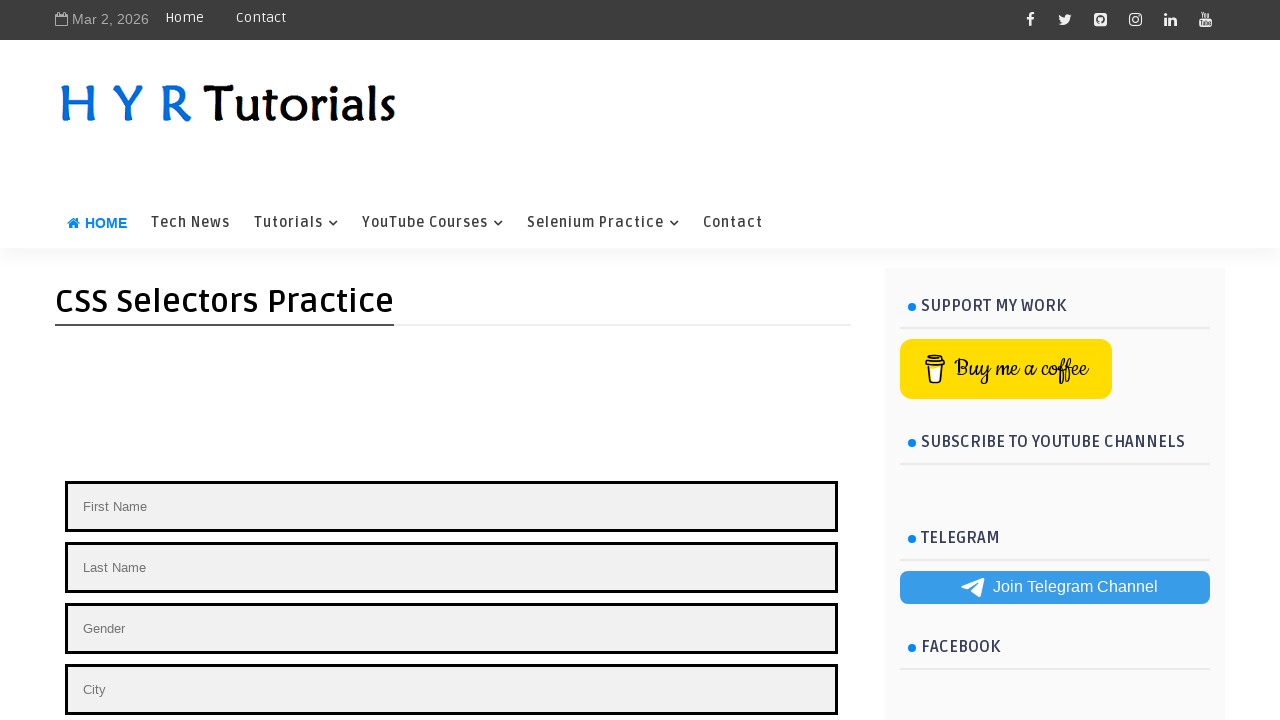